Tests that edits are saved when the input loses focus (blur event)

Starting URL: https://demo.playwright.dev/todomvc

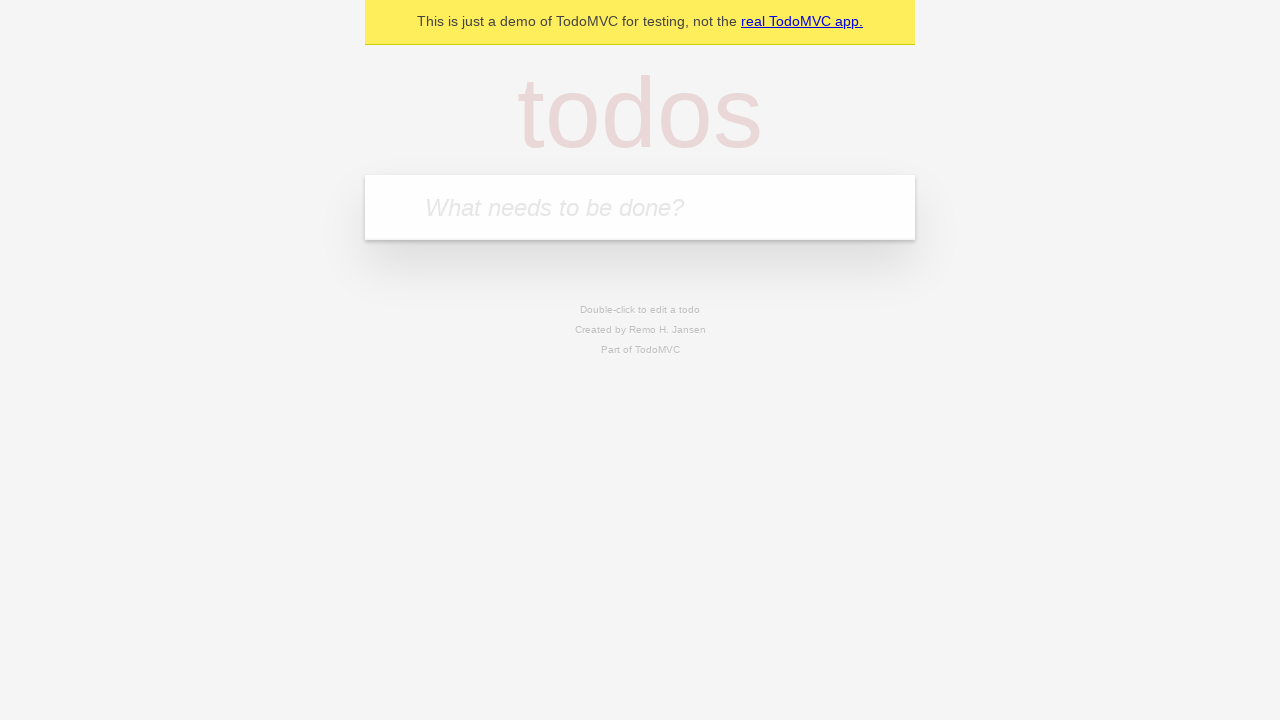

Filled new todo input with 'buy some cheese' on internal:attr=[placeholder="What needs to be done?"i]
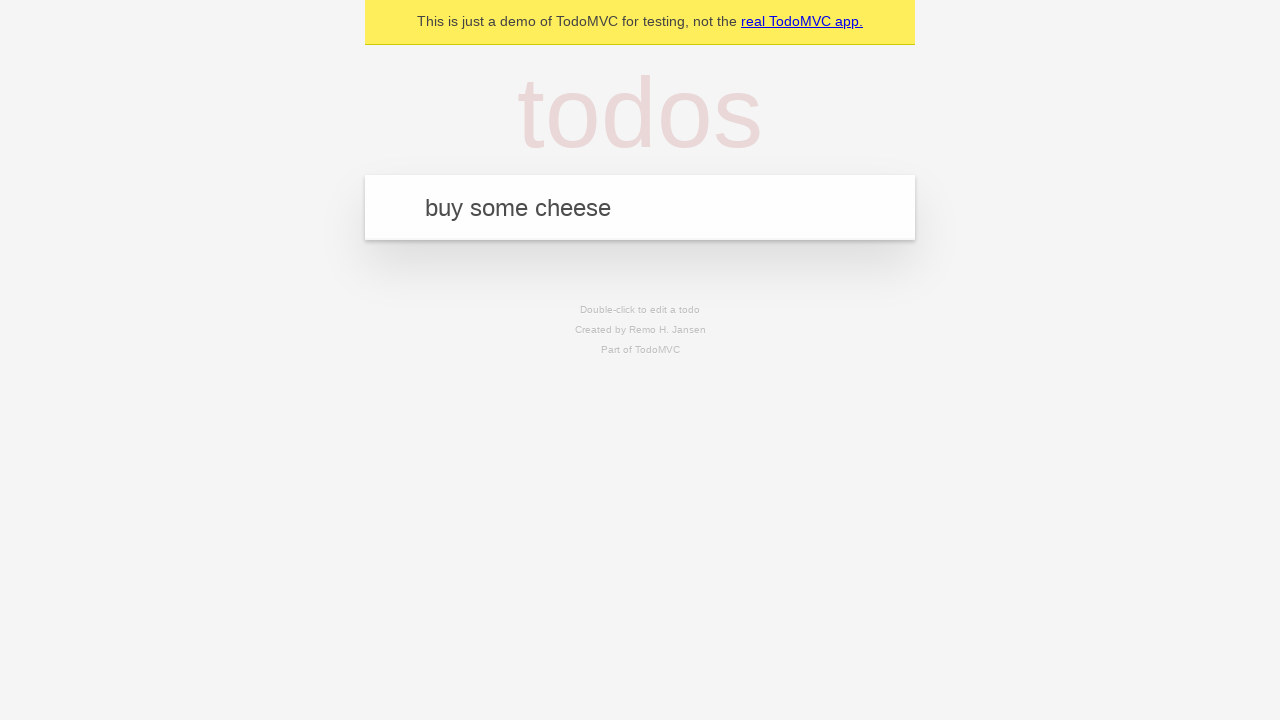

Pressed Enter to create todo 'buy some cheese' on internal:attr=[placeholder="What needs to be done?"i]
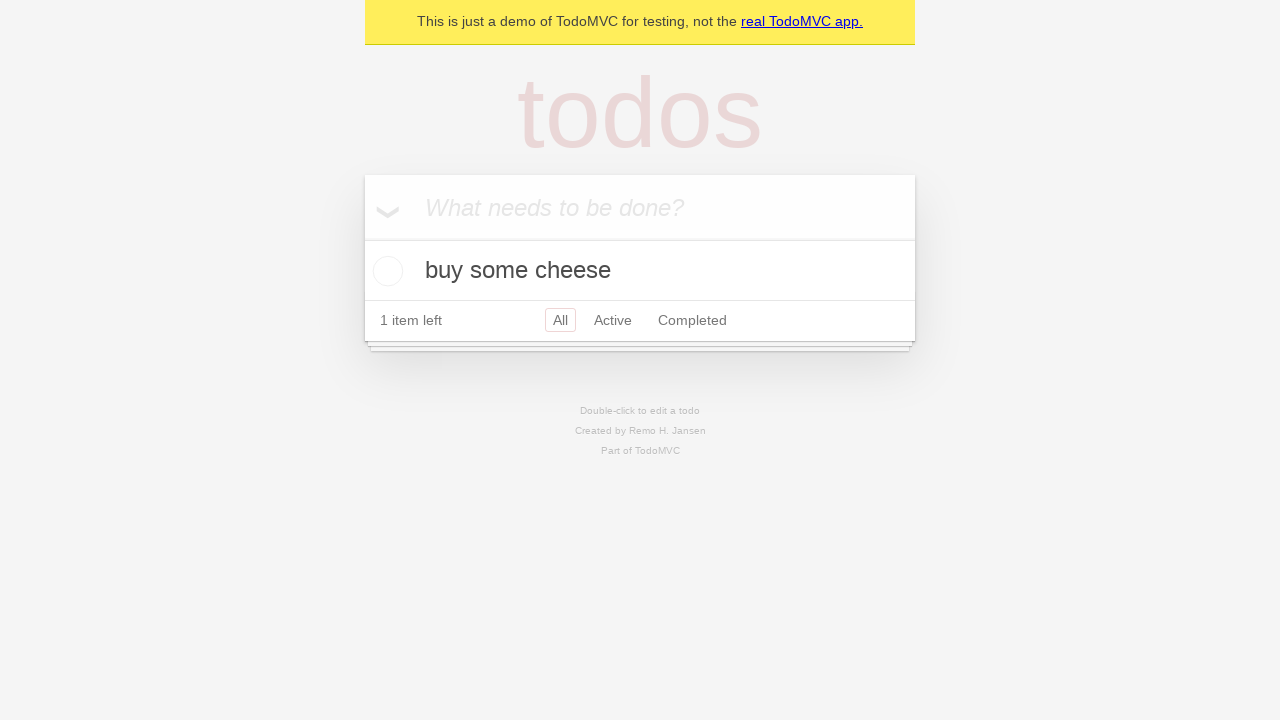

Filled new todo input with 'feed the cat' on internal:attr=[placeholder="What needs to be done?"i]
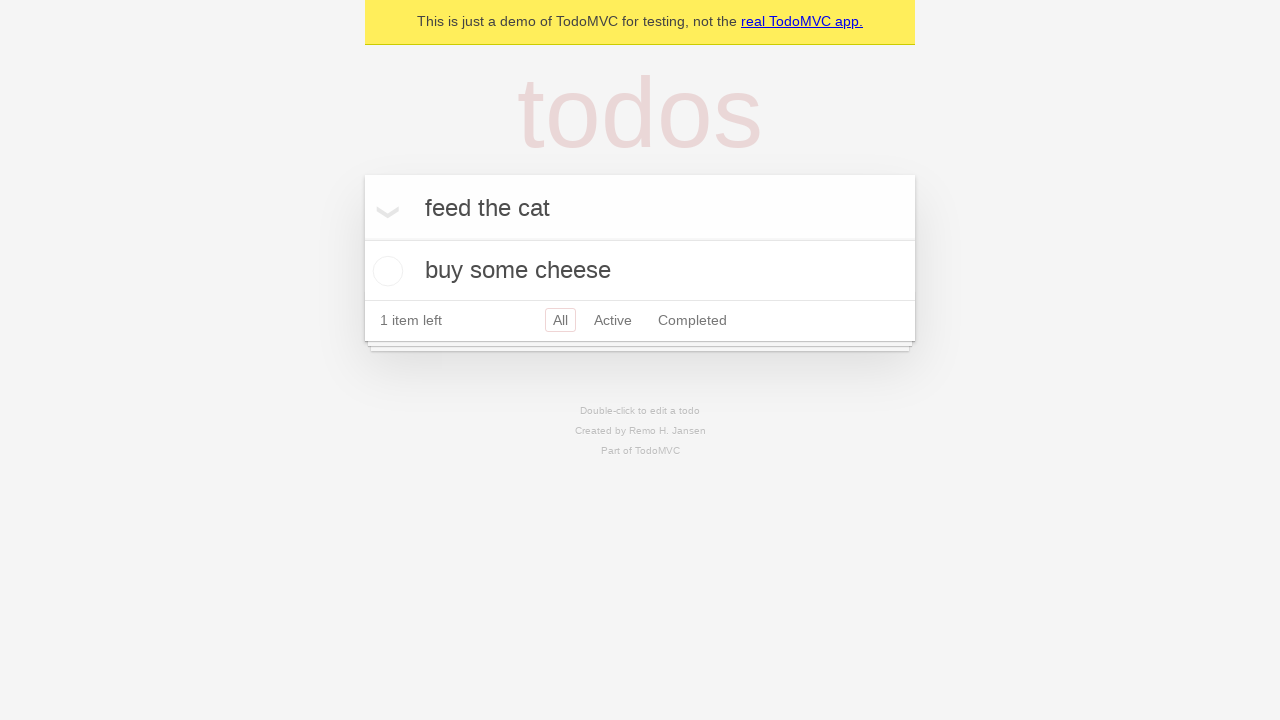

Pressed Enter to create todo 'feed the cat' on internal:attr=[placeholder="What needs to be done?"i]
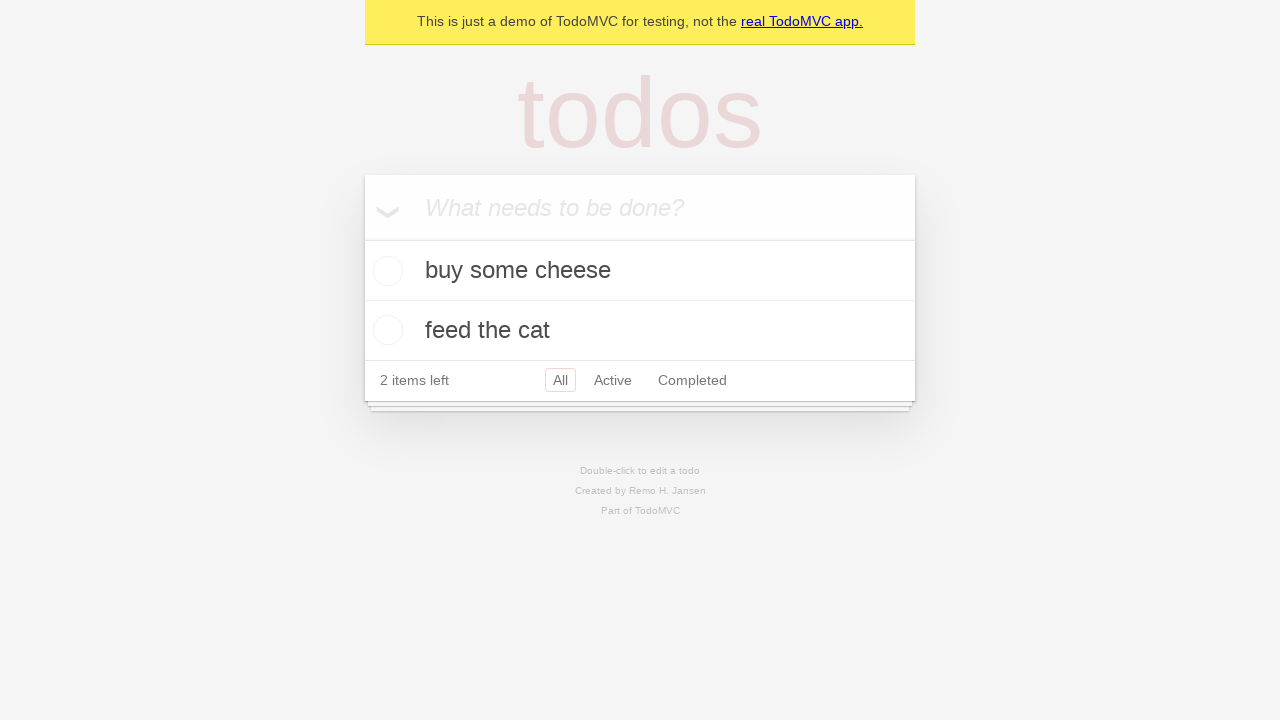

Filled new todo input with 'book a doctors appointment' on internal:attr=[placeholder="What needs to be done?"i]
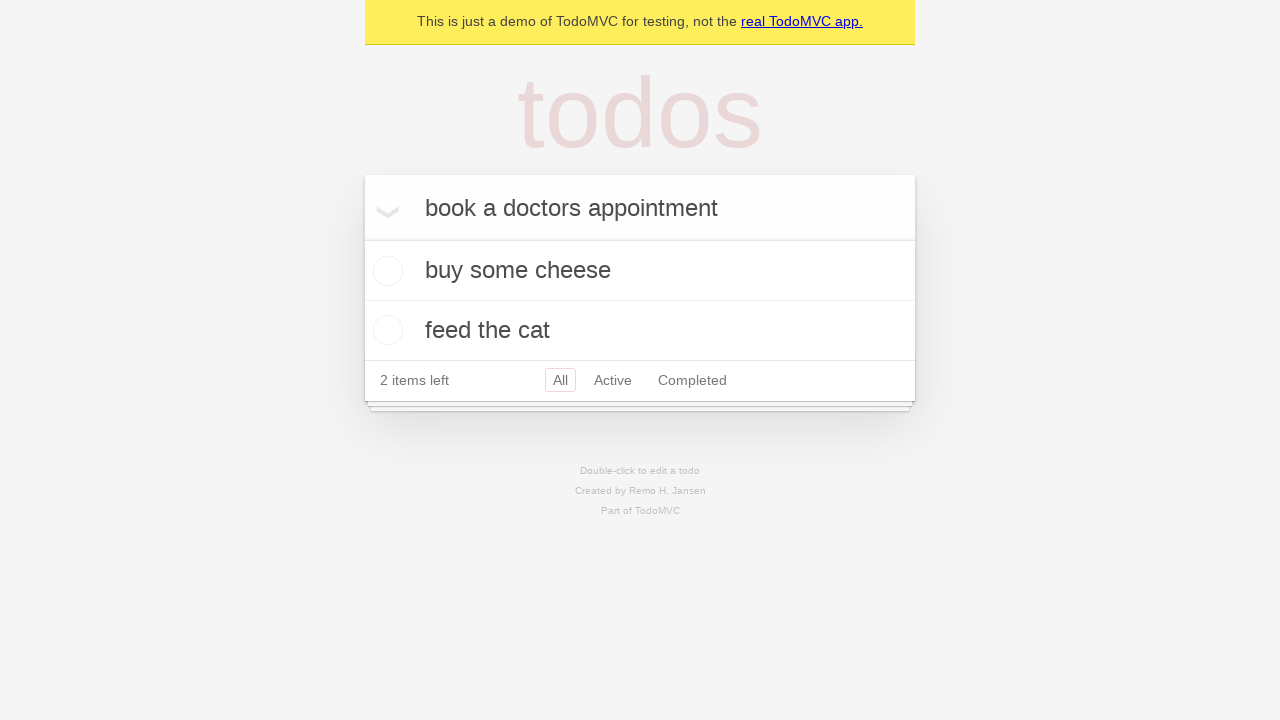

Pressed Enter to create todo 'book a doctors appointment' on internal:attr=[placeholder="What needs to be done?"i]
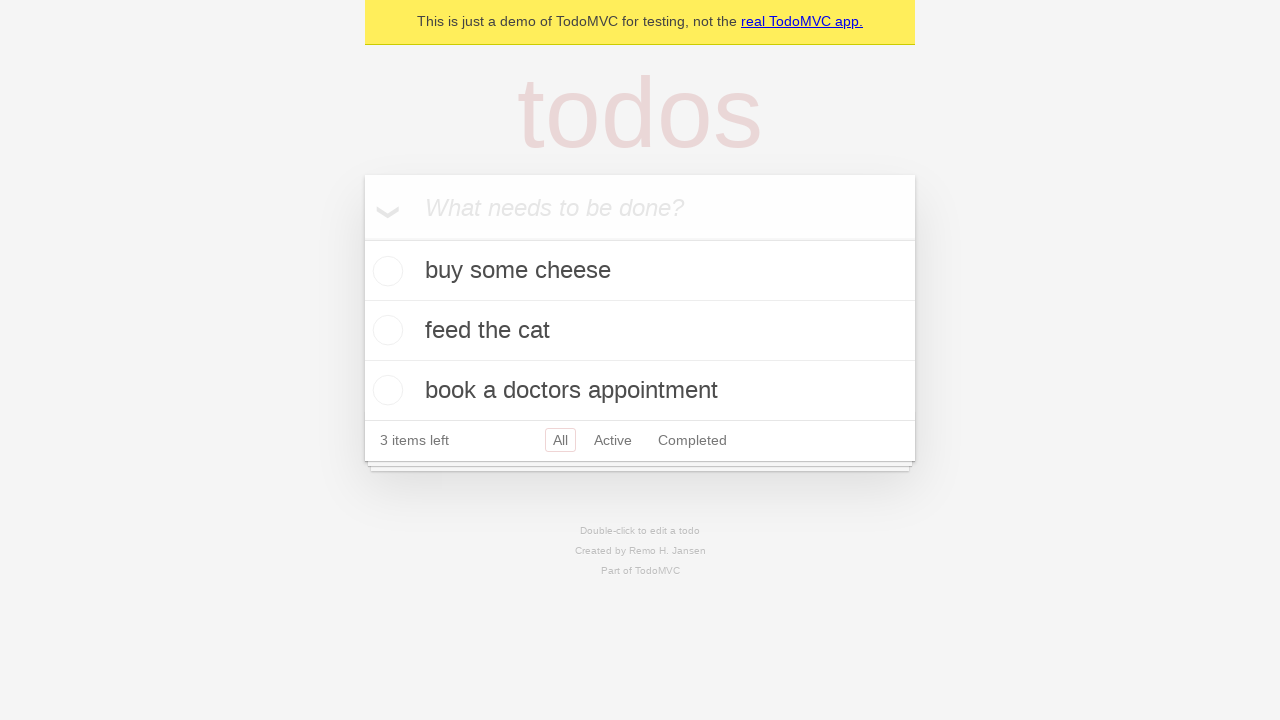

Double-clicked second todo item to enter edit mode at (640, 331) on internal:testid=[data-testid="todo-item"s] >> nth=1
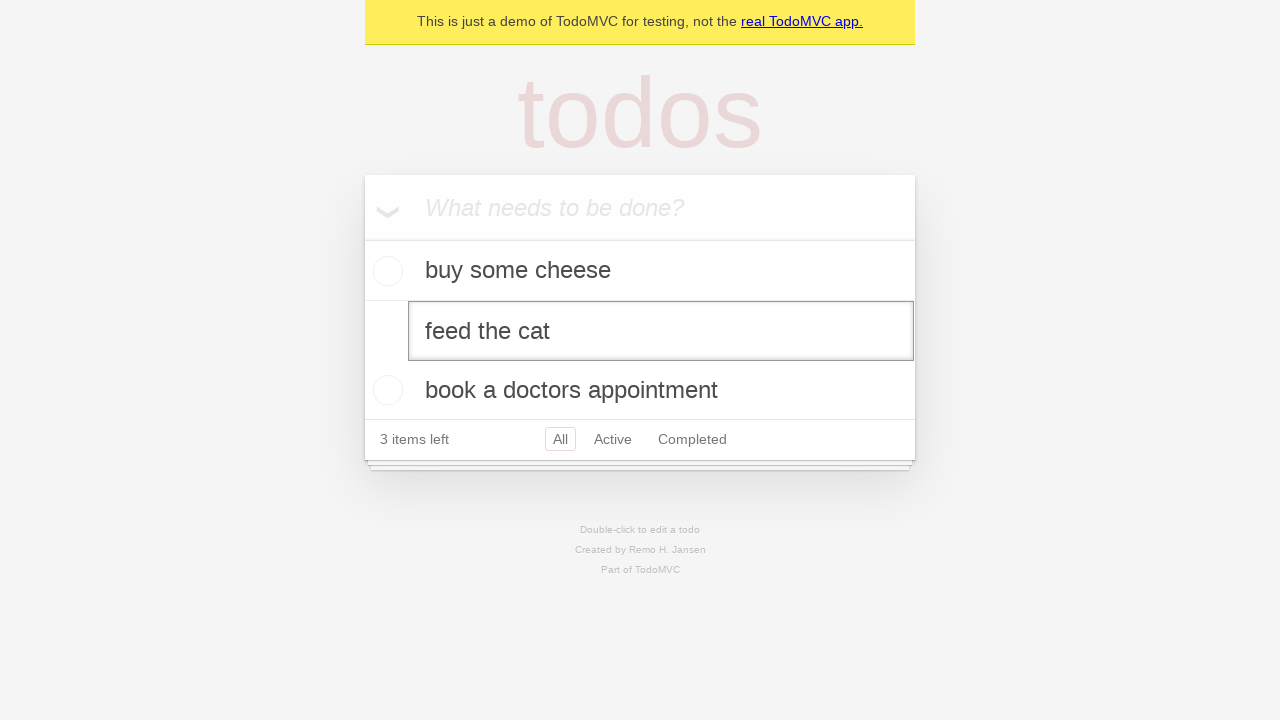

Filled edit field with 'buy some sausages' on internal:testid=[data-testid="todo-item"s] >> nth=1 >> internal:role=textbox[nam
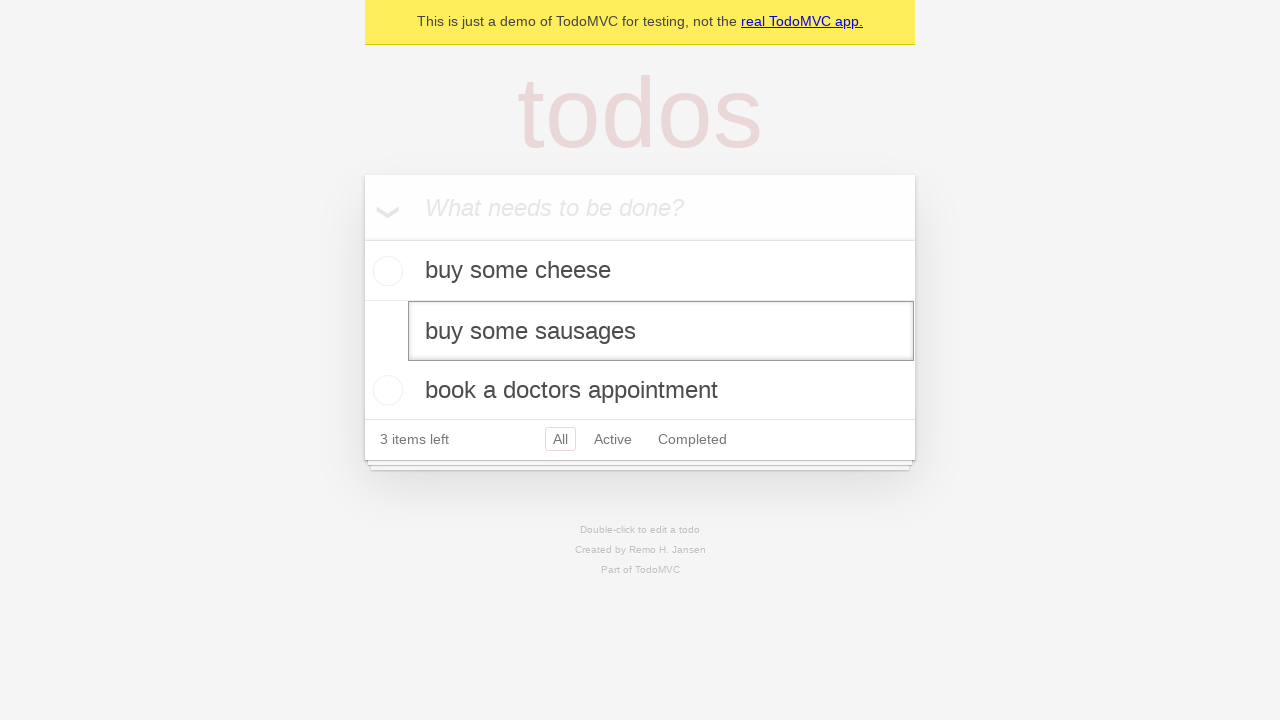

Dispatched blur event to save the edited todo
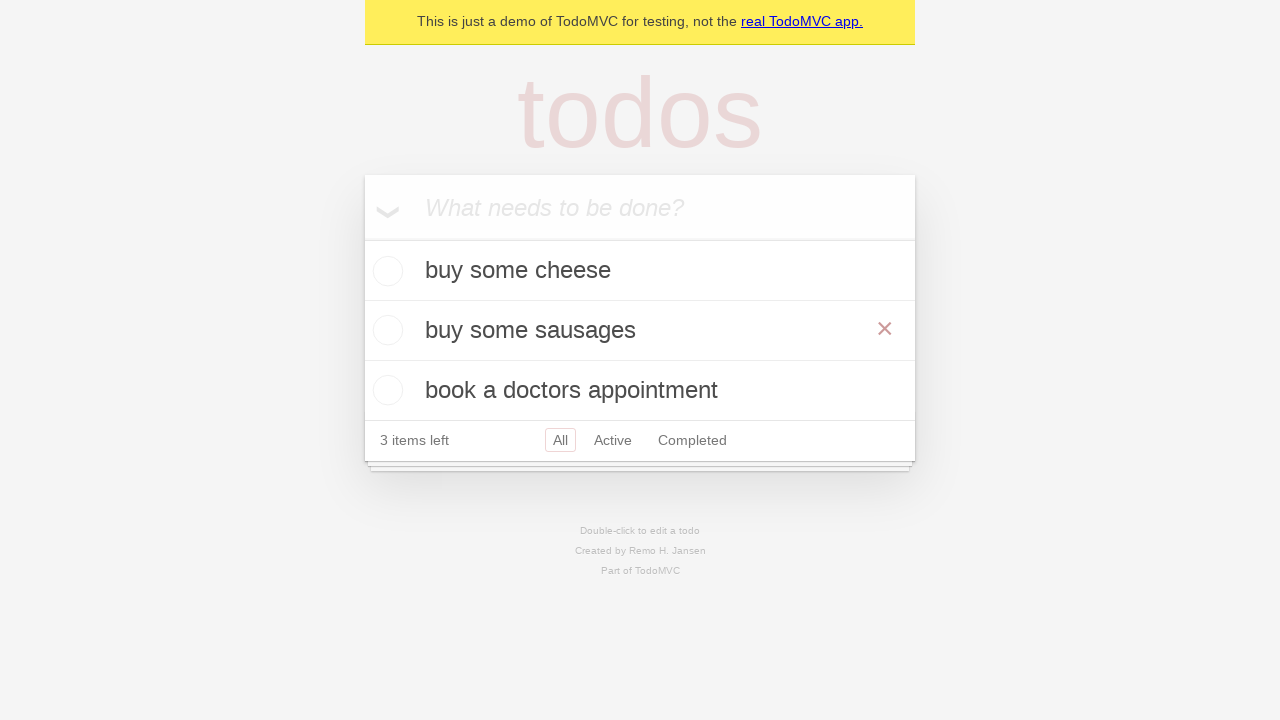

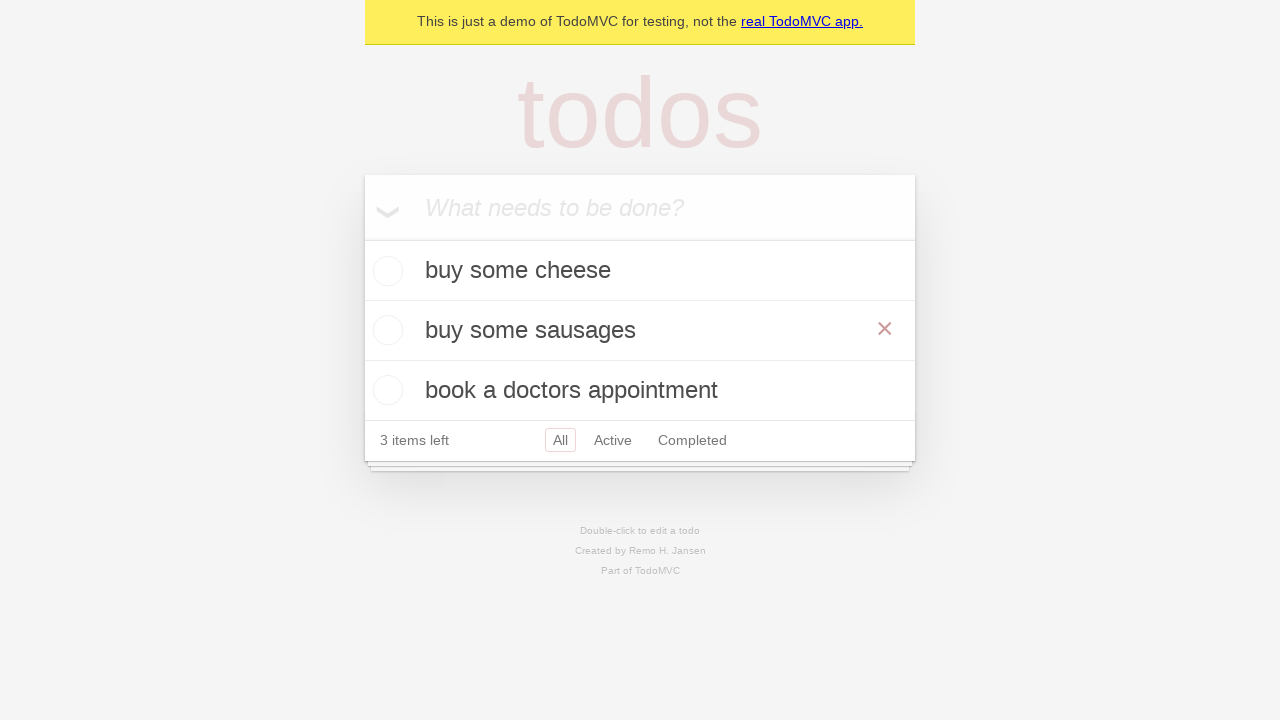